Tests clicking the "Get started" link and verifies navigation to the Installation page by checking for the Installation heading

Starting URL: https://playwright.dev/

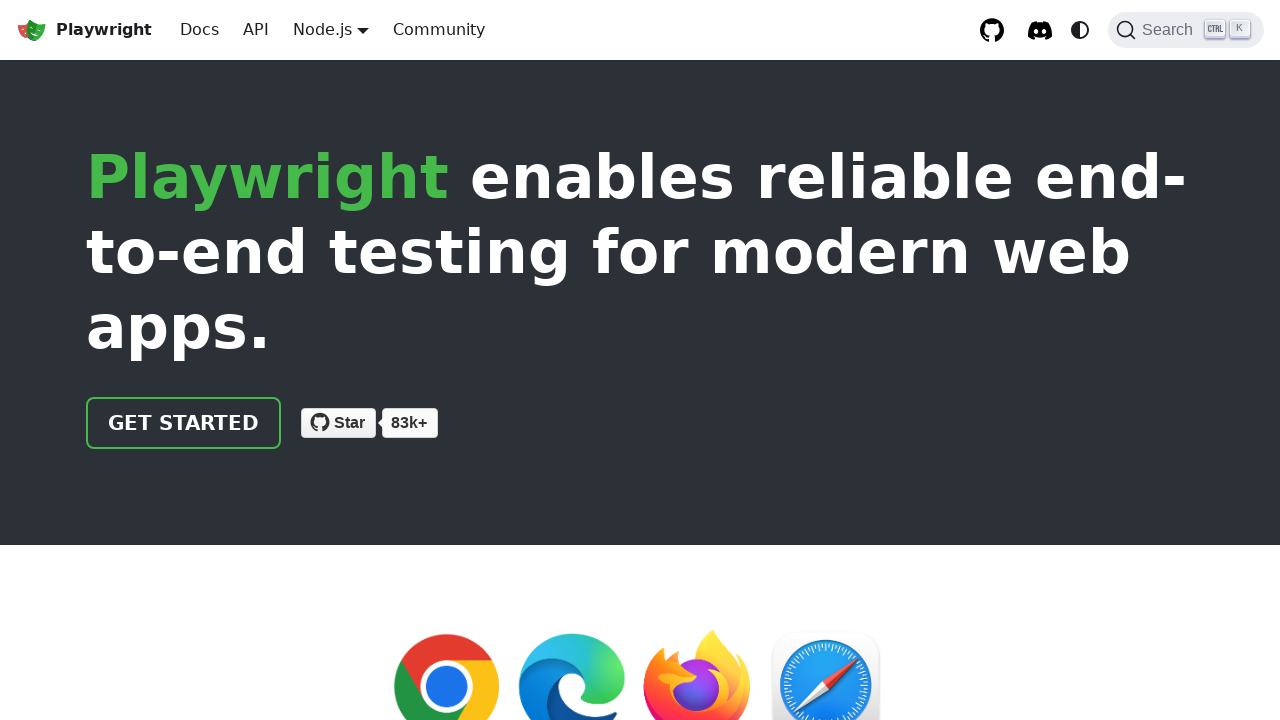

Clicked 'Get started' link at (184, 423) on internal:role=link[name="Get started"i]
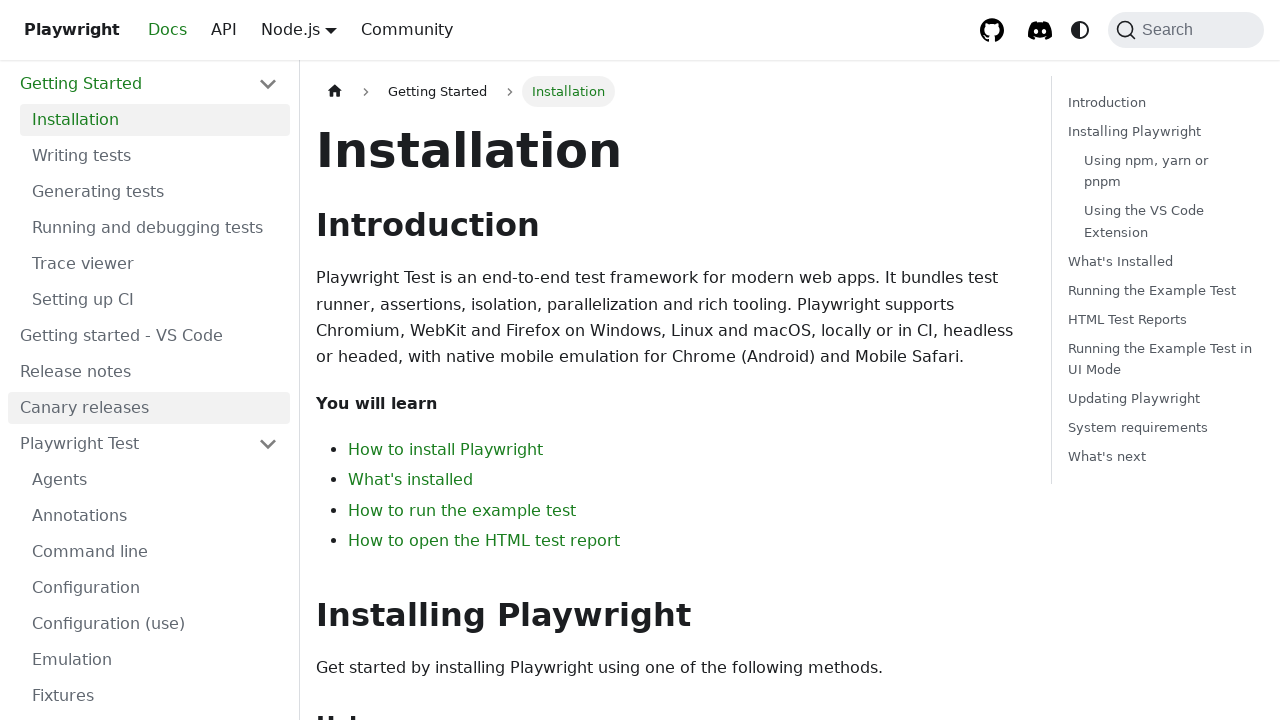

Verified Installation heading is visible on the page
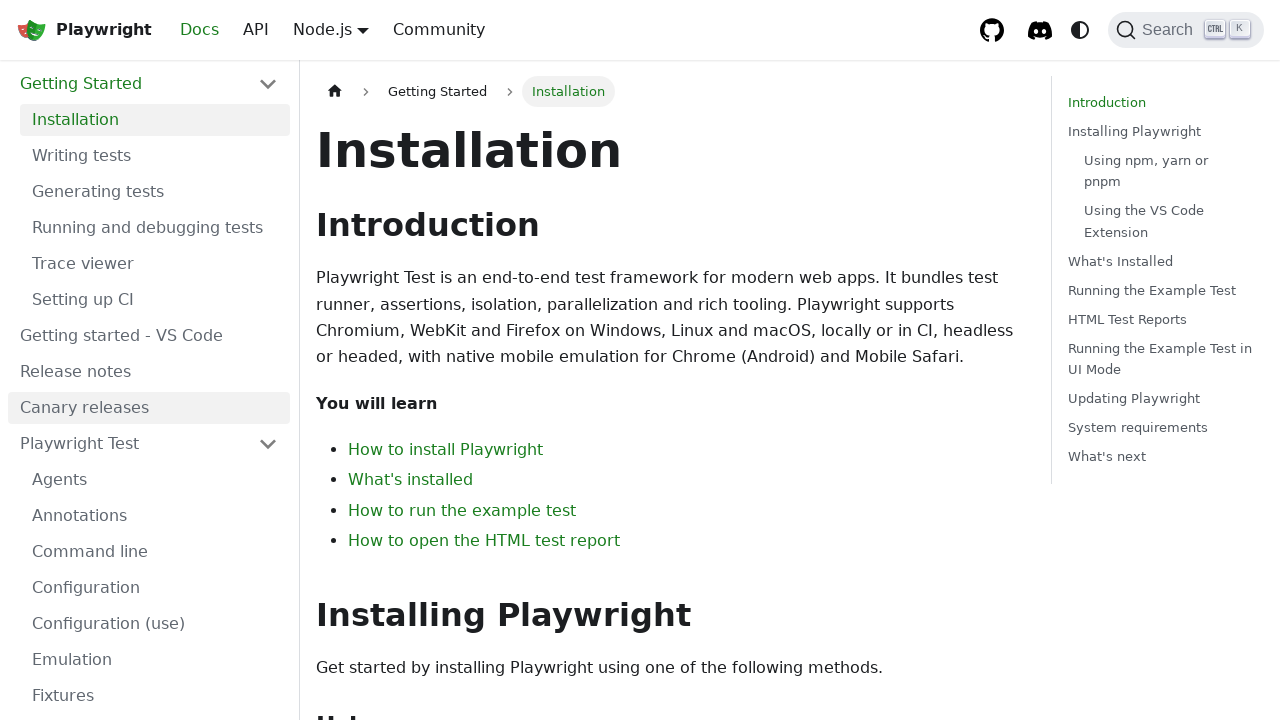

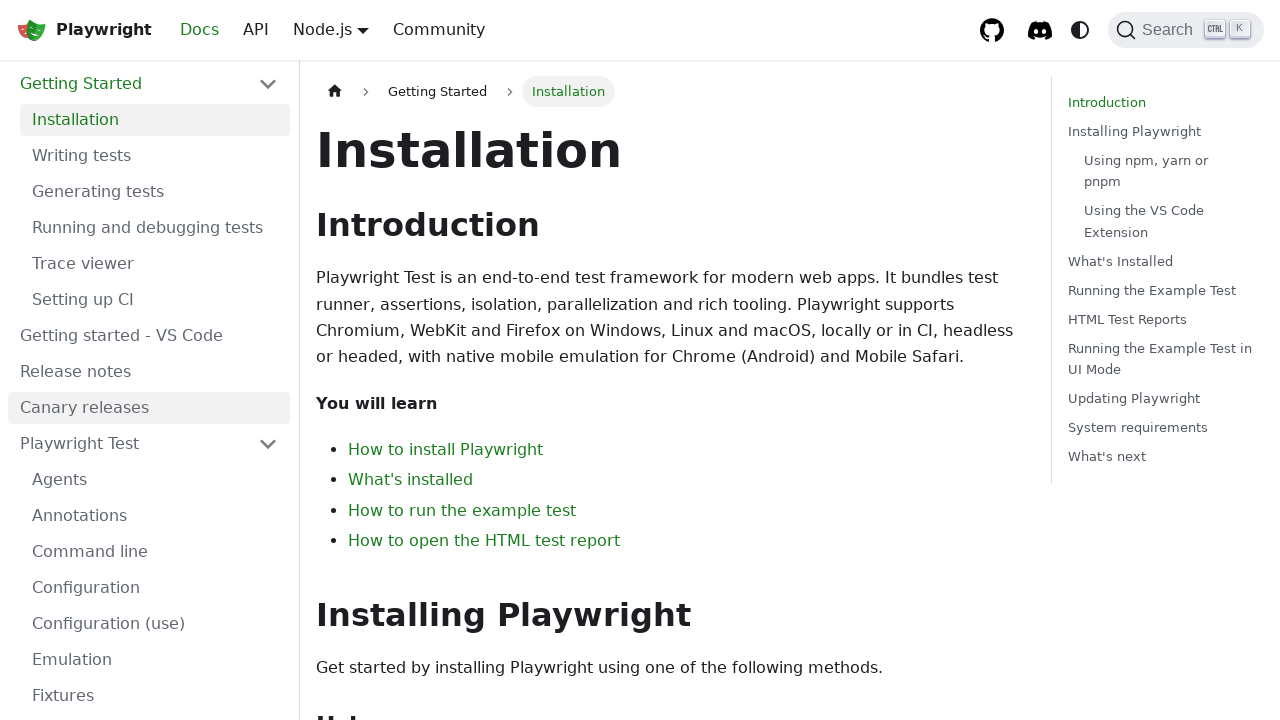